Tests the triangle identifier by entering all different sides (5, 6, 7) to verify scalene triangle detection

Starting URL: https://testpages.eviltester.com/styled/apps/triangle/triangle001.html

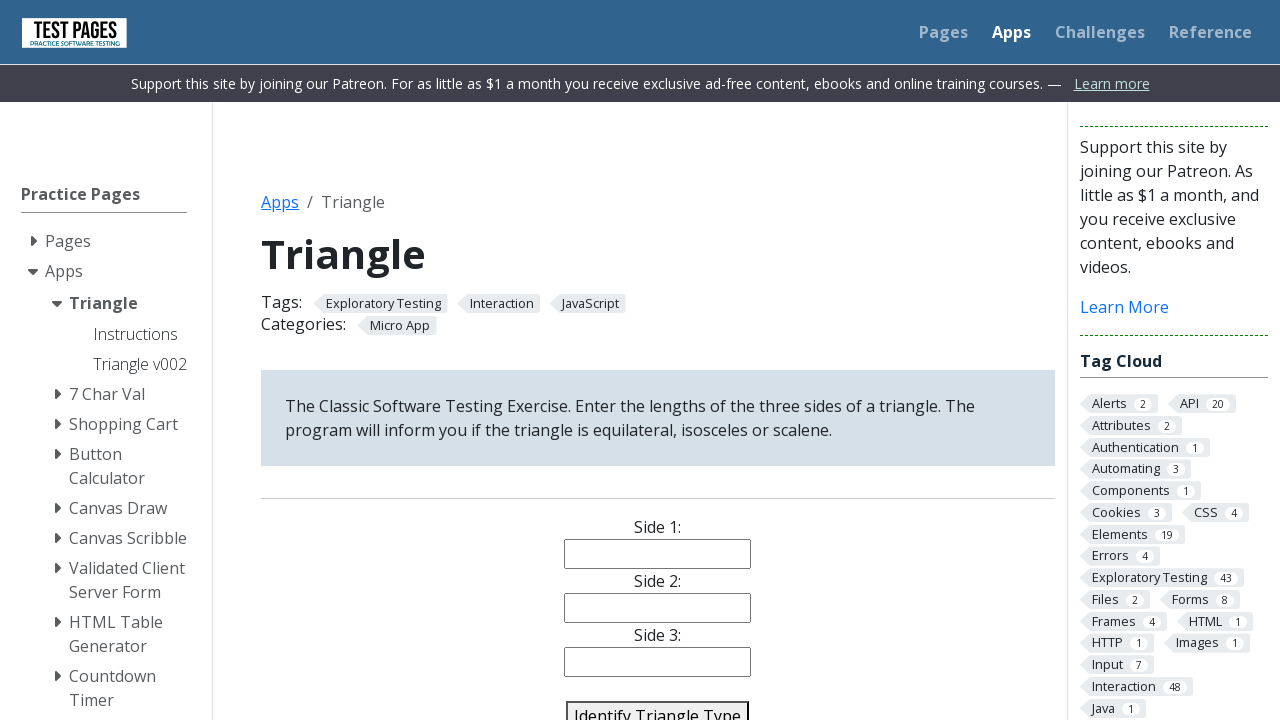

Filled side 1 field with value 5 on #side1
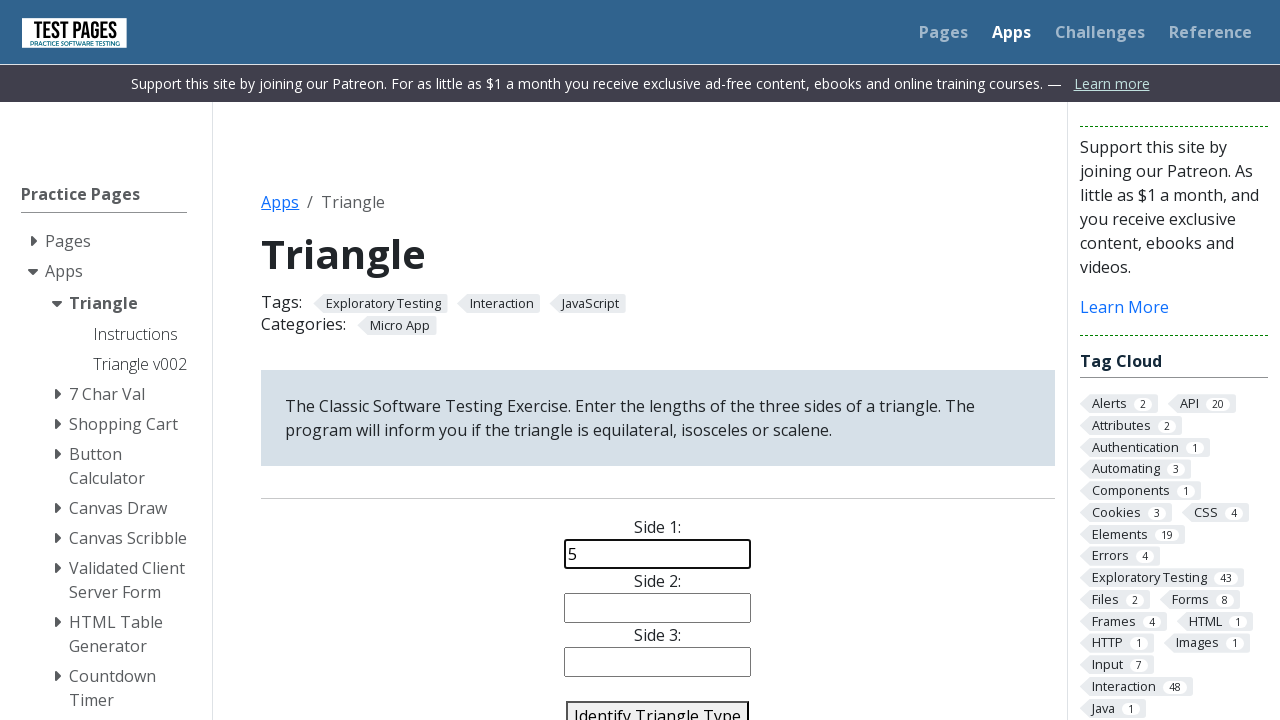

Filled side 2 field with value 6 on #side2
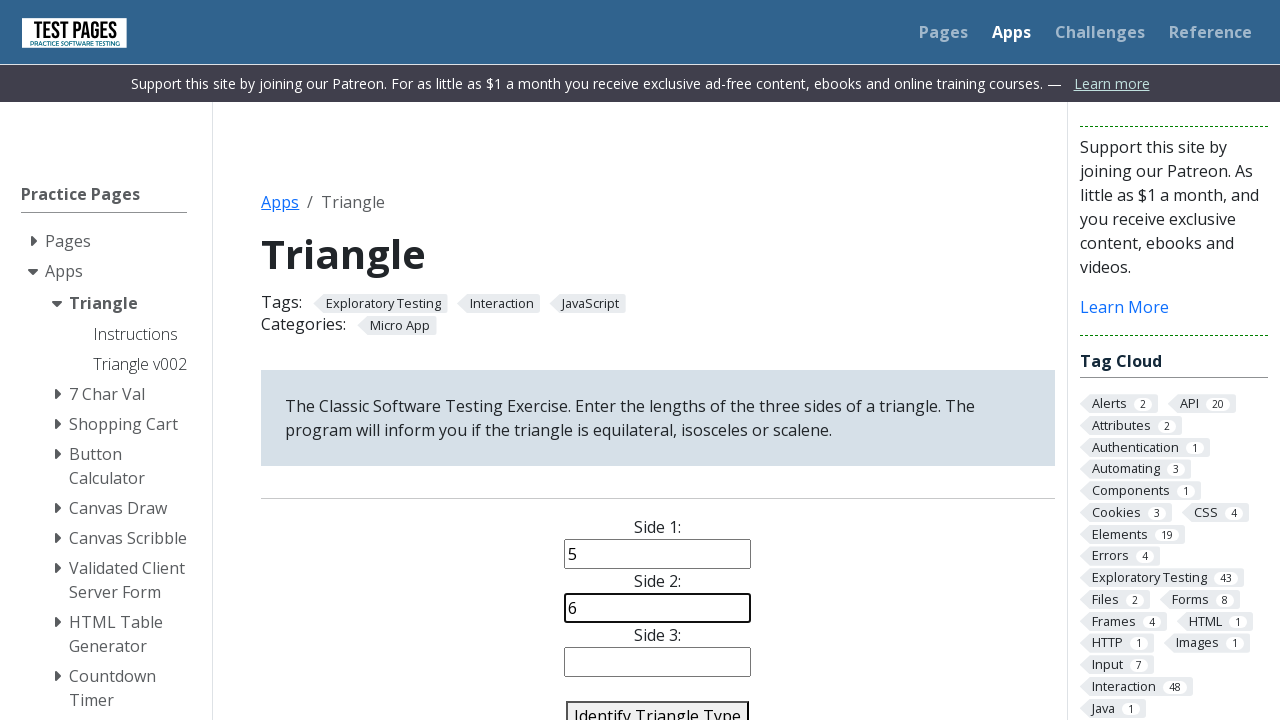

Filled side 3 field with value 7 on #side3
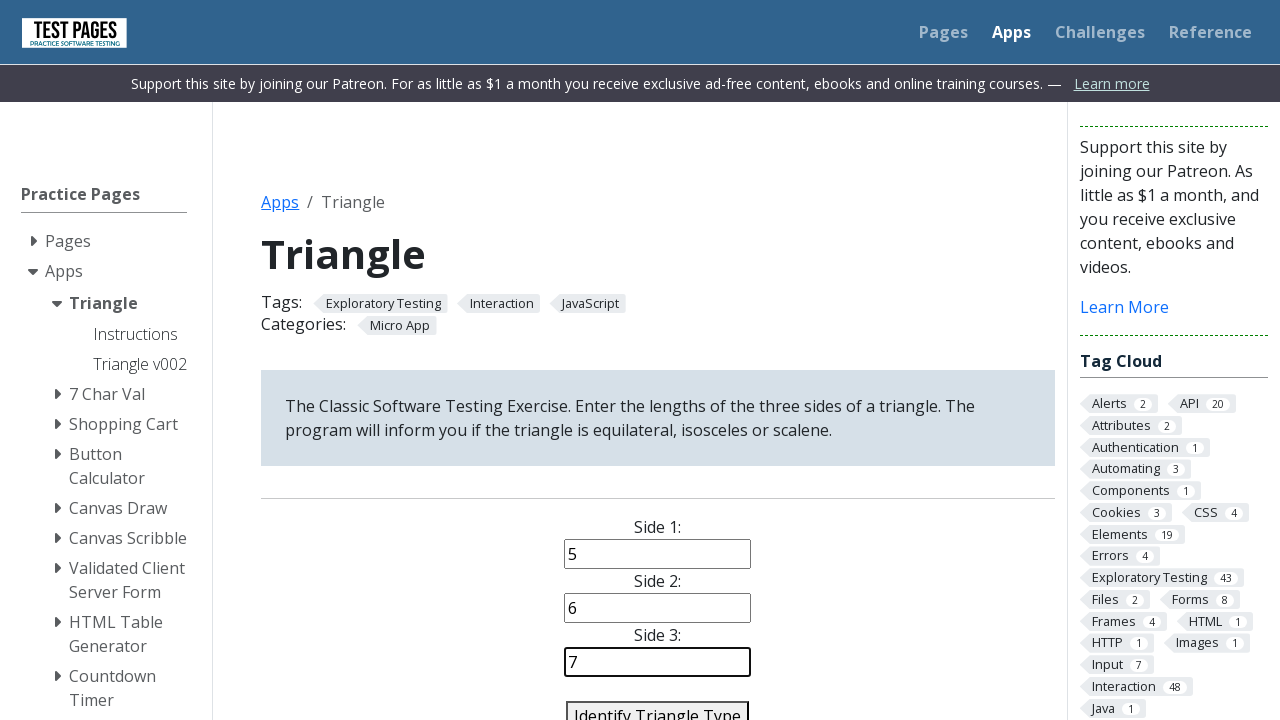

Clicked identify triangle button to detect scalene triangle at (658, 705) on #identify-triangle-action
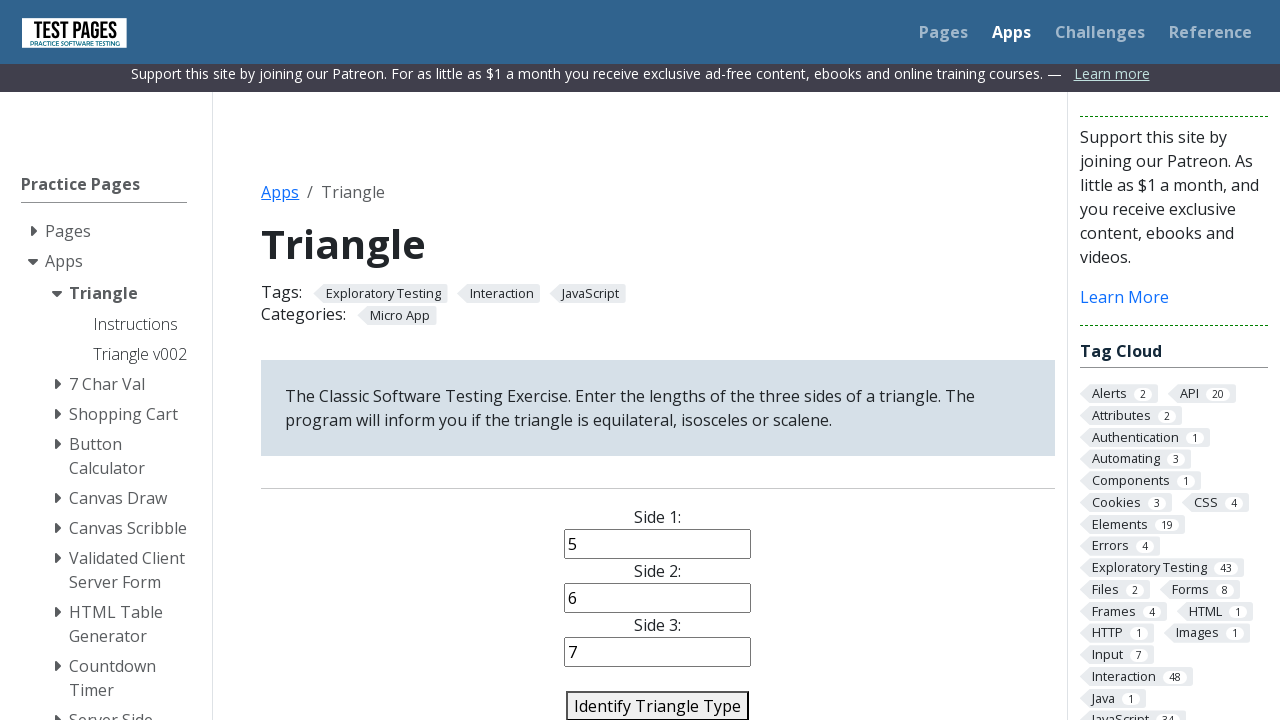

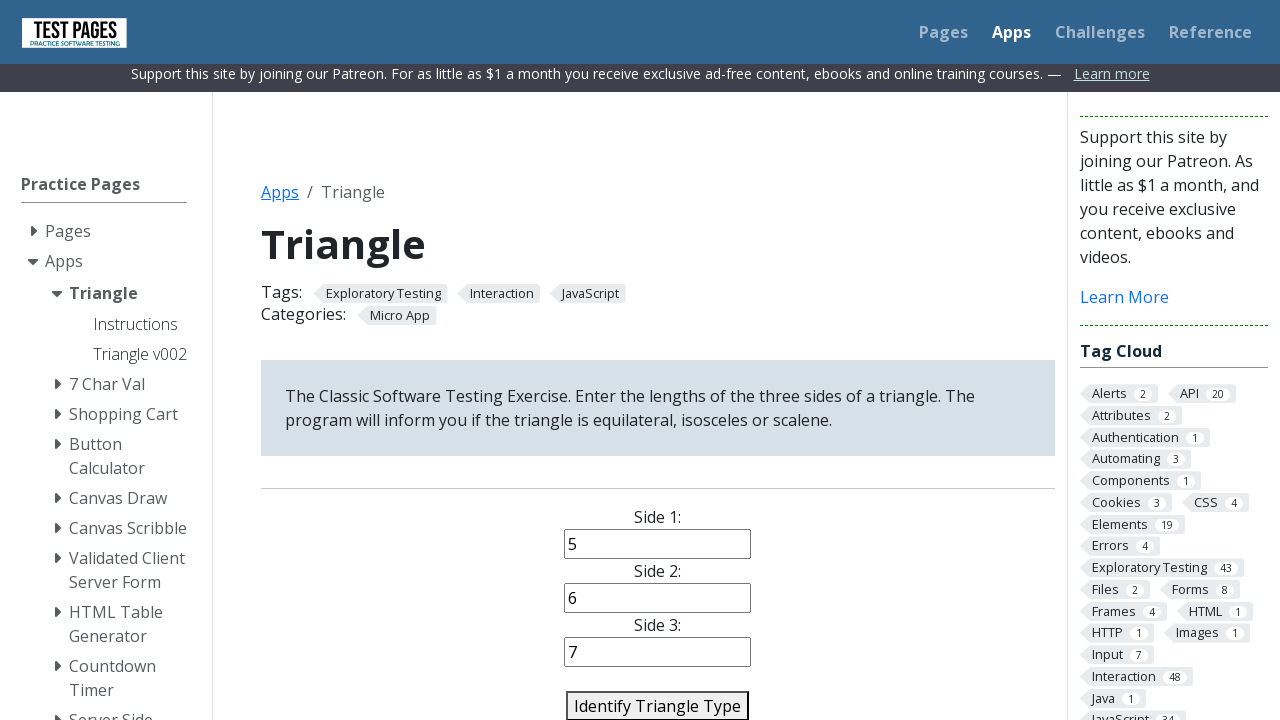